Navigates to Form Authentication page and verifies the username and password label texts

Starting URL: https://the-internet.herokuapp.com/

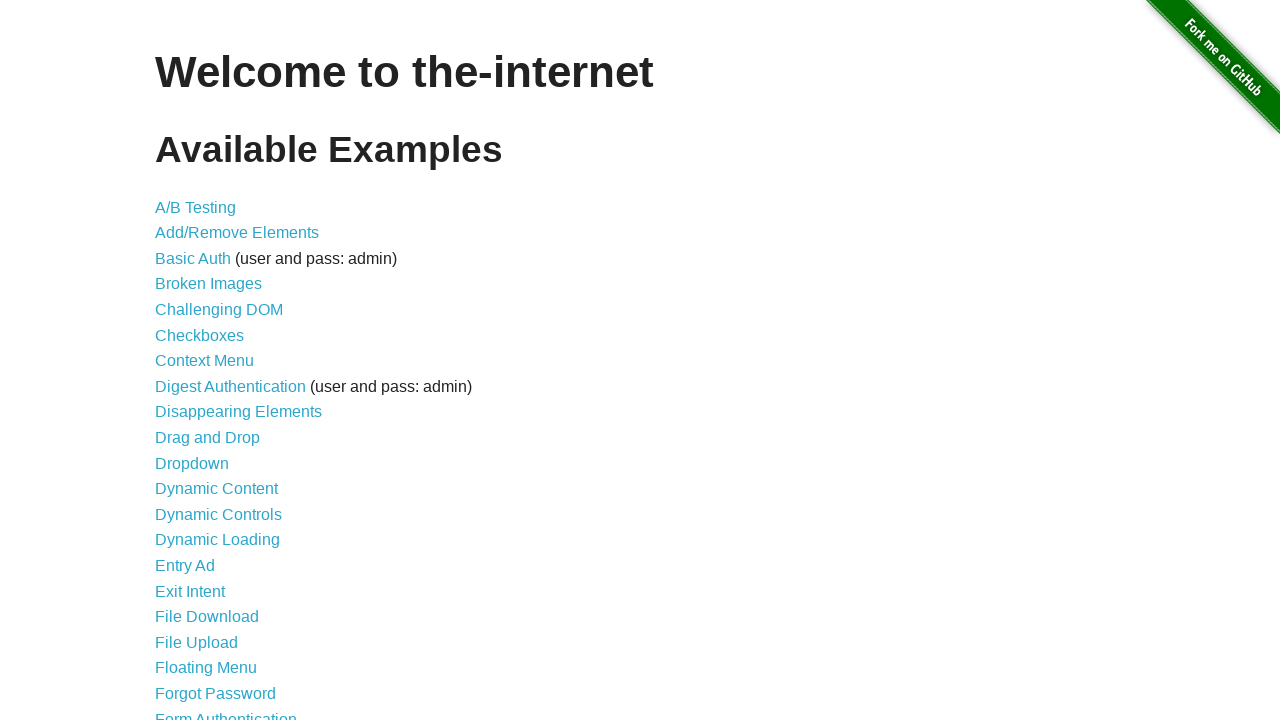

Clicked on Form Authentication link at (226, 712) on a:text("Form Authentication")
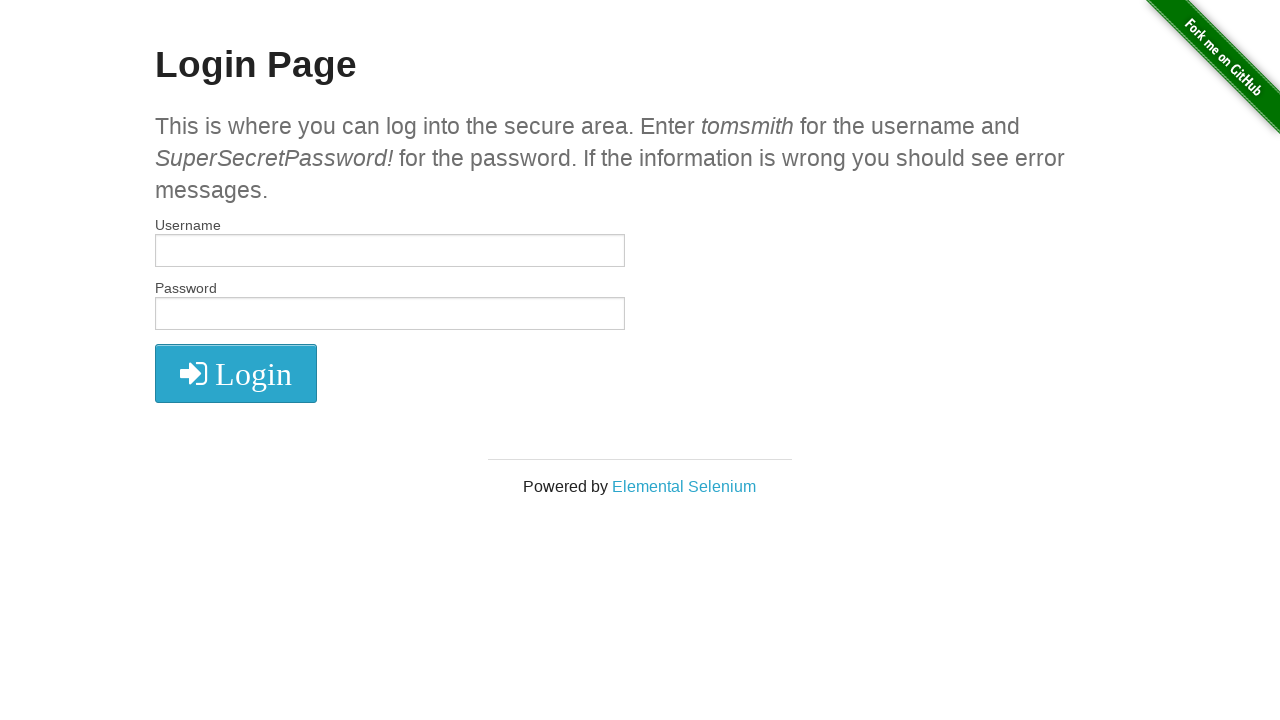

Retrieved all label elements on the page
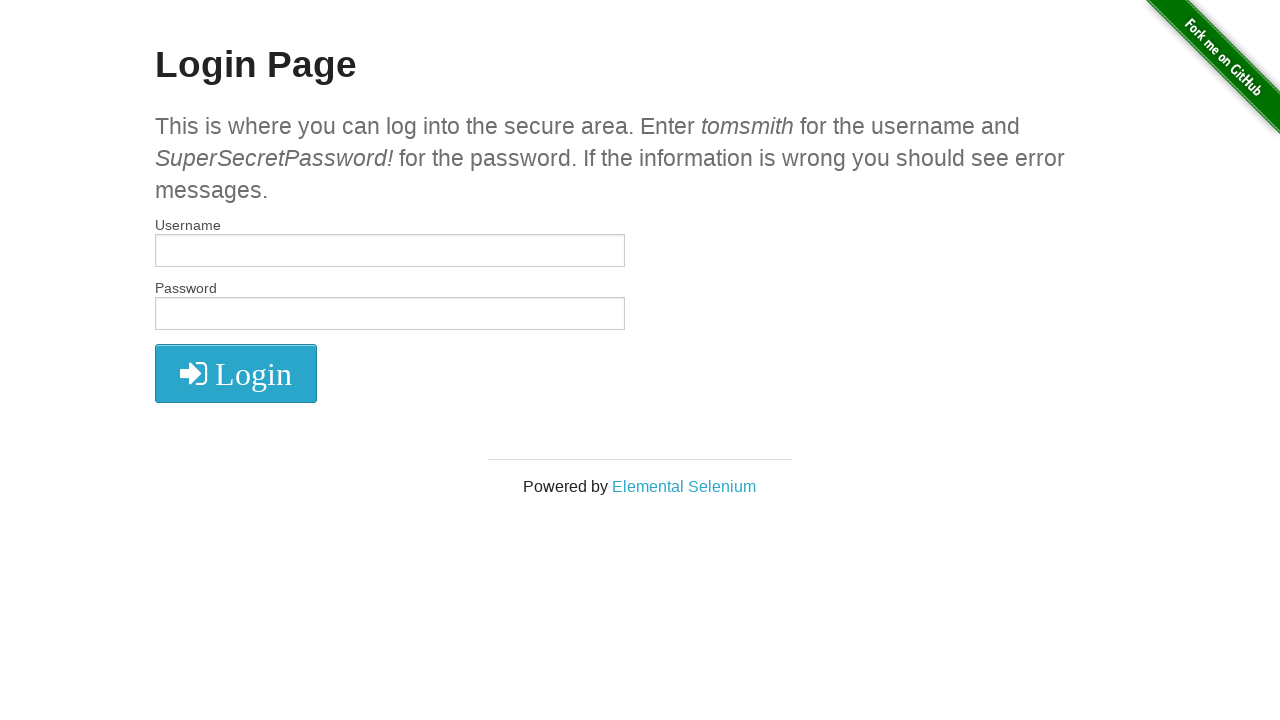

Verified first label text is 'Username'
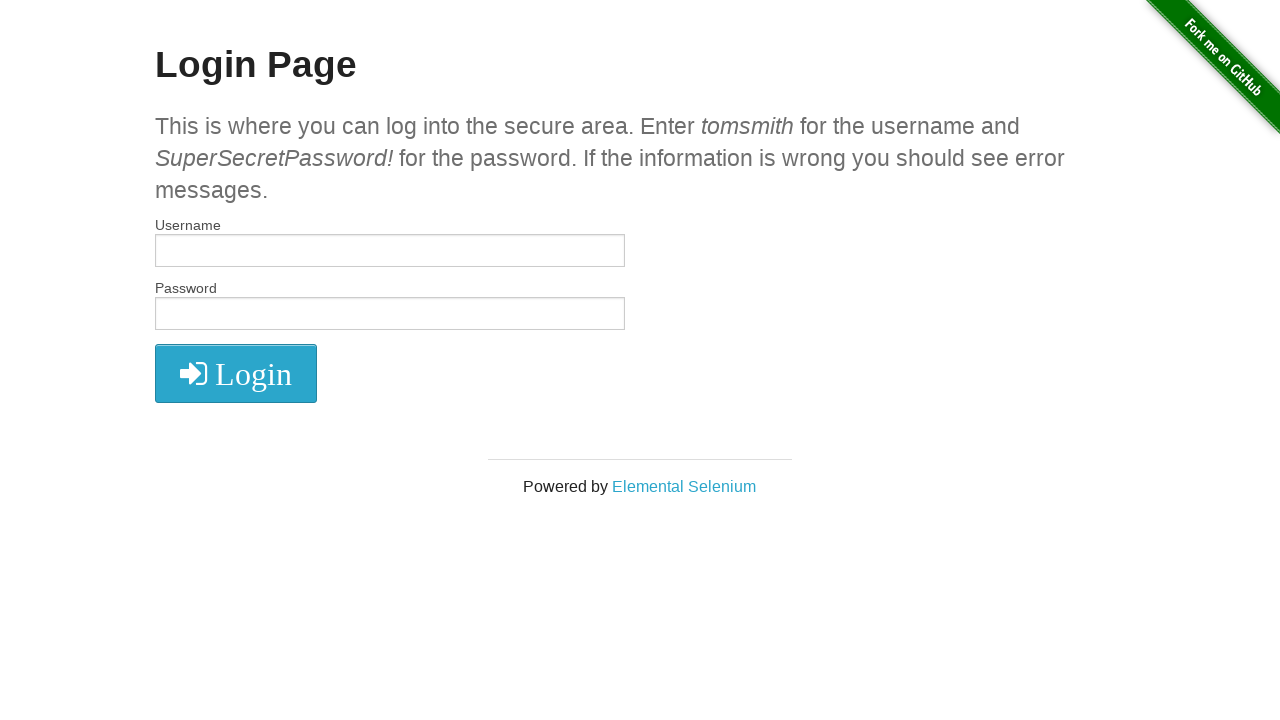

Verified second label text is 'Password'
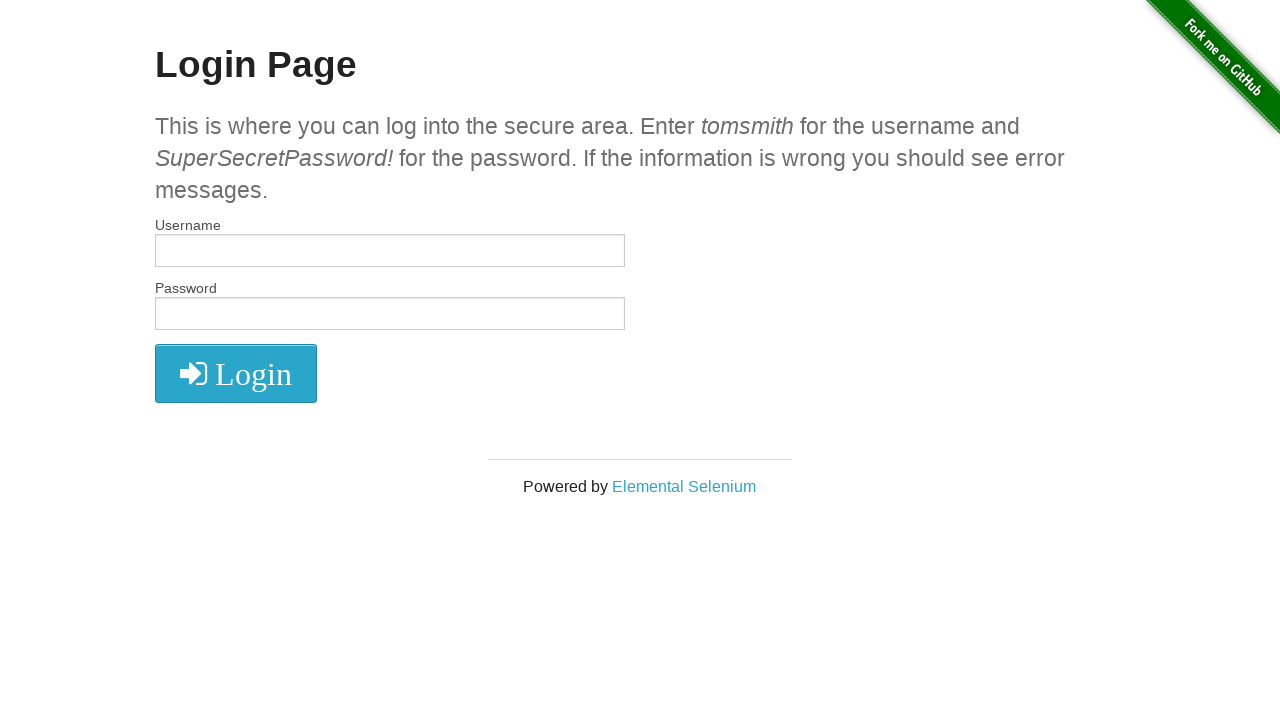

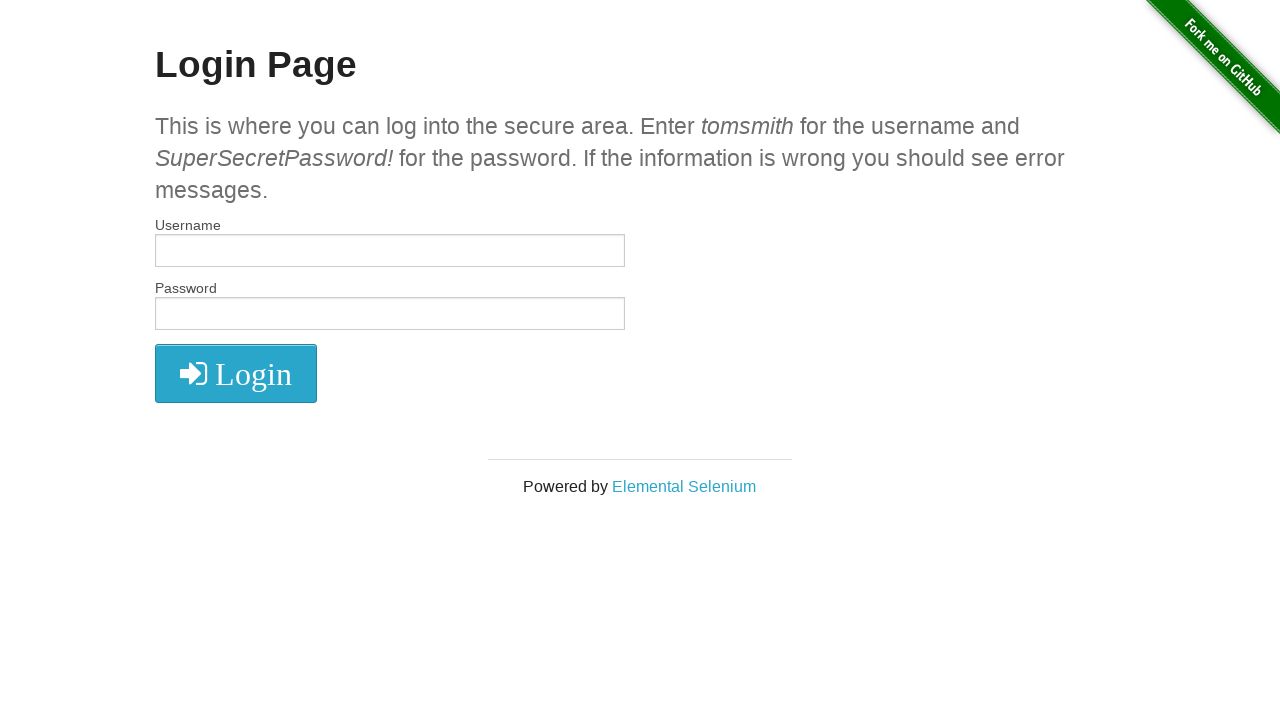